Tests AJAX data loading by clicking a button and waiting for the content to appear dynamically

Starting URL: http://uitestingplayground.com/ajax

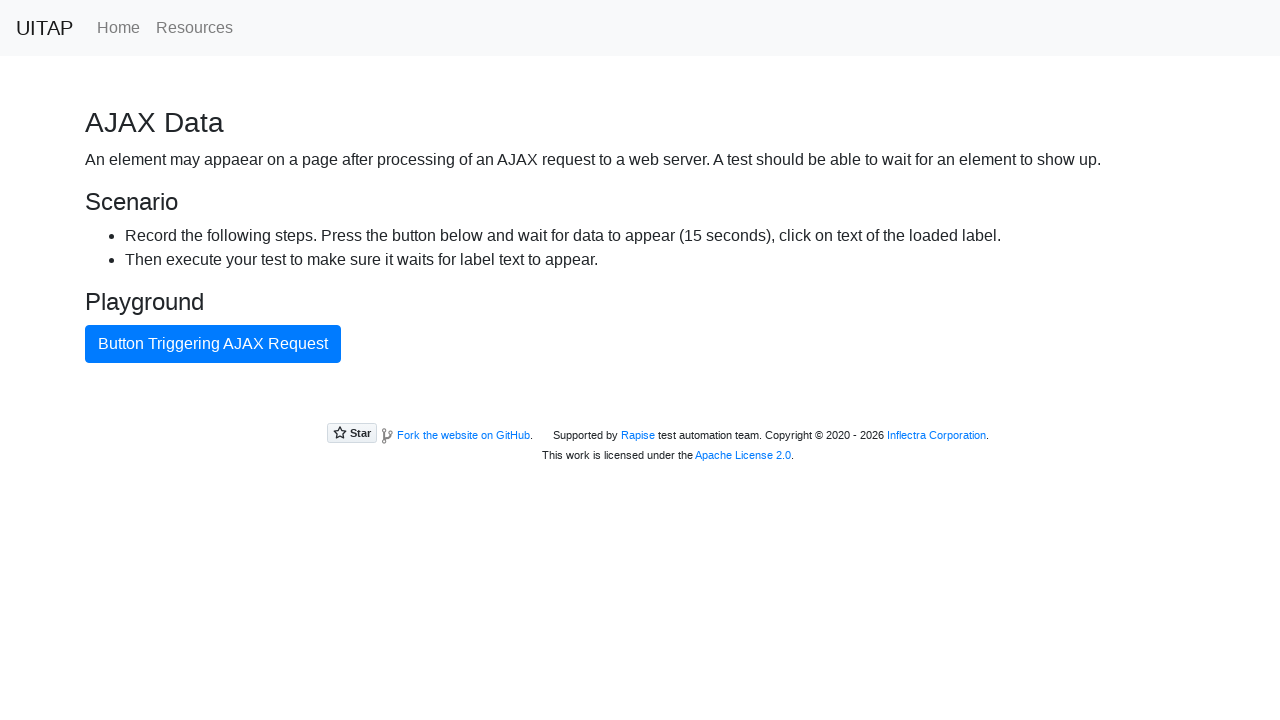

Clicked AJAX button to trigger data loading at (213, 344) on #ajaxButton
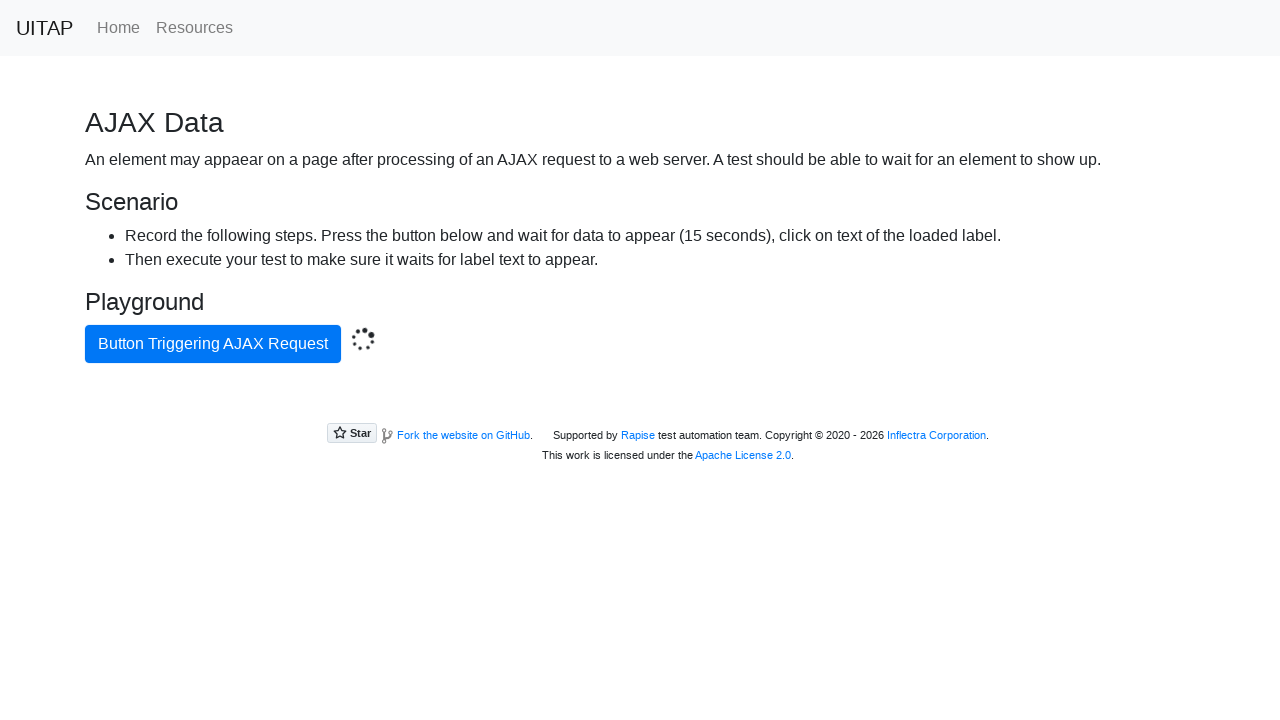

AJAX content loaded and became visible
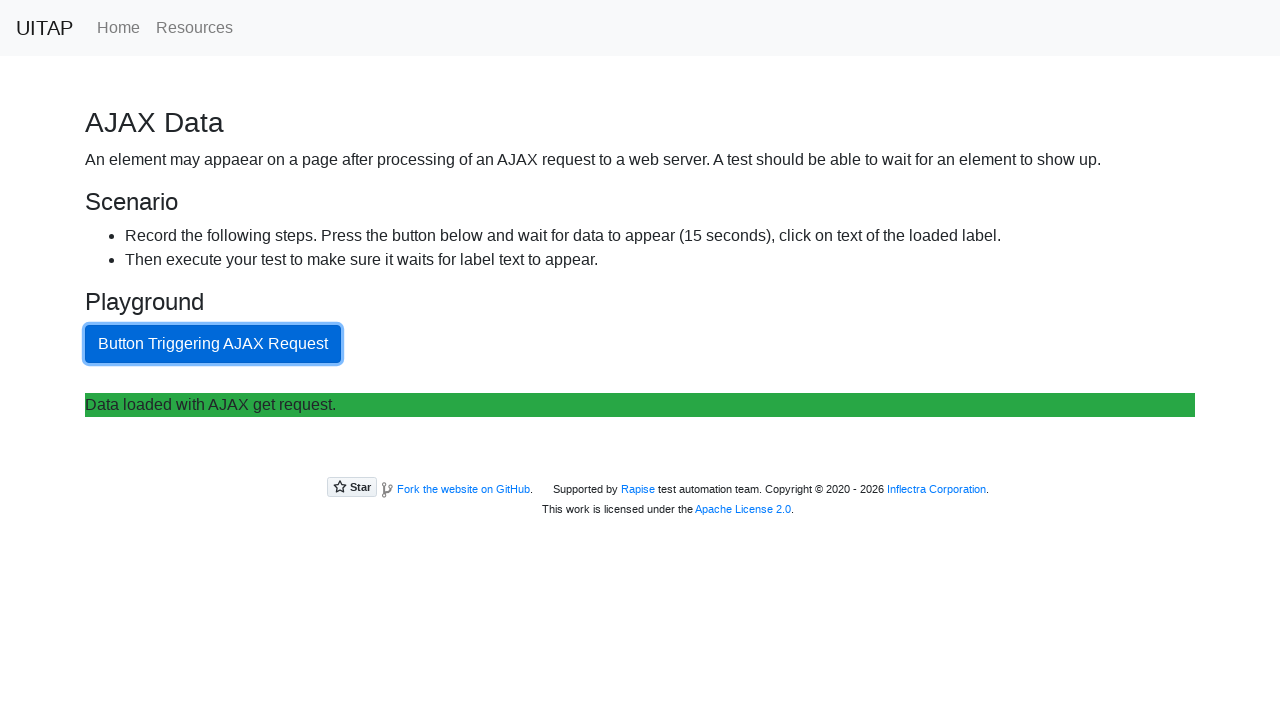

Retrieved loaded content text: Data loaded with AJAX get request.
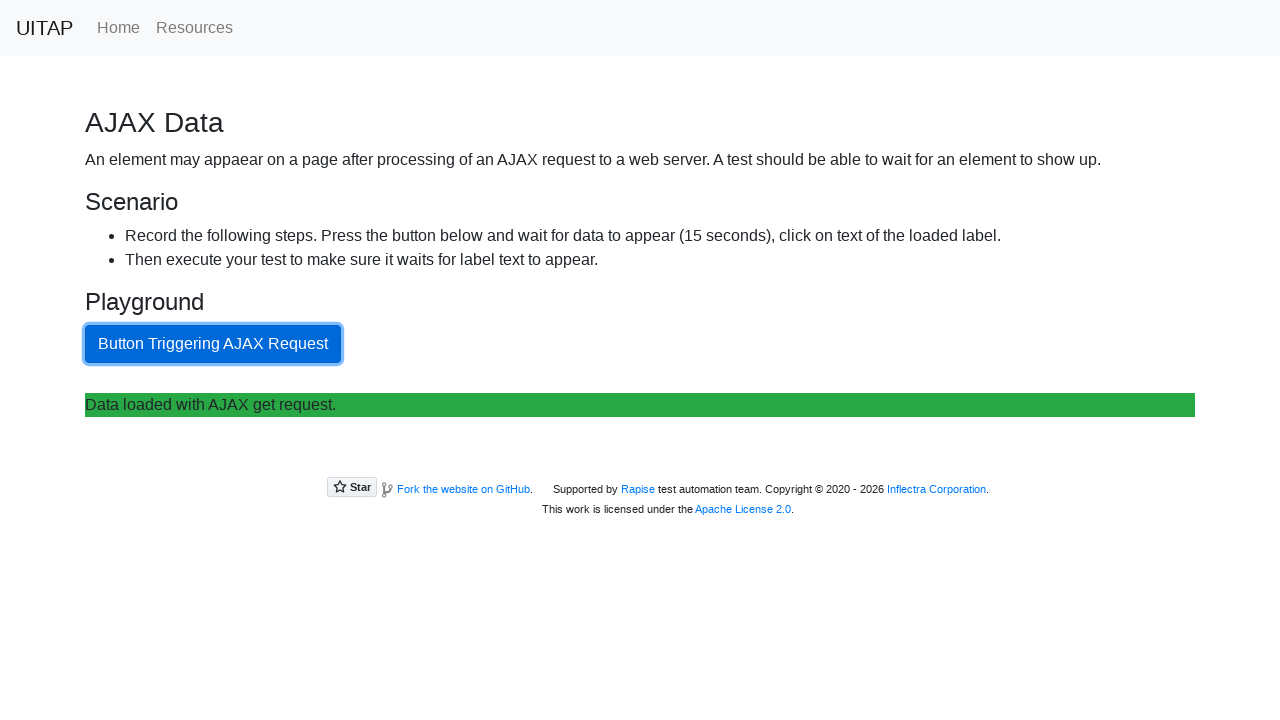

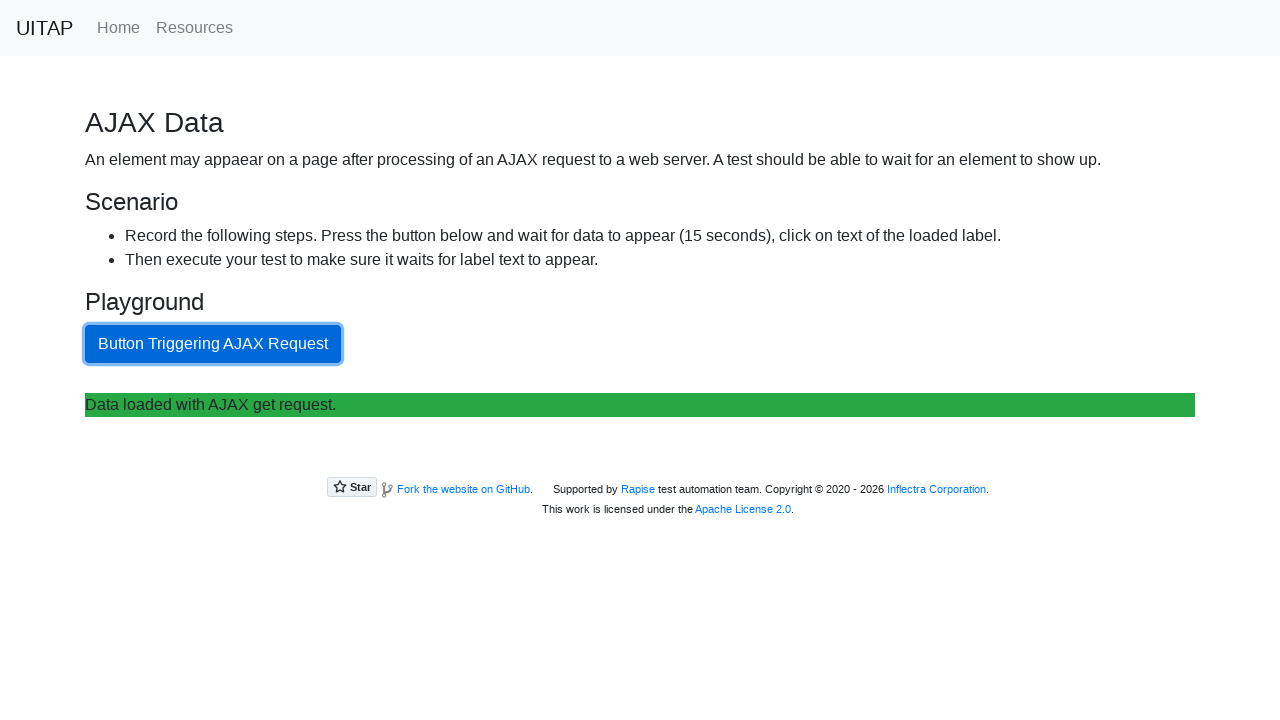